Navigates to the Heroku test site and clicks on the Add/Remove Elements link to access that feature page

Starting URL: https://the-internet.herokuapp.com/

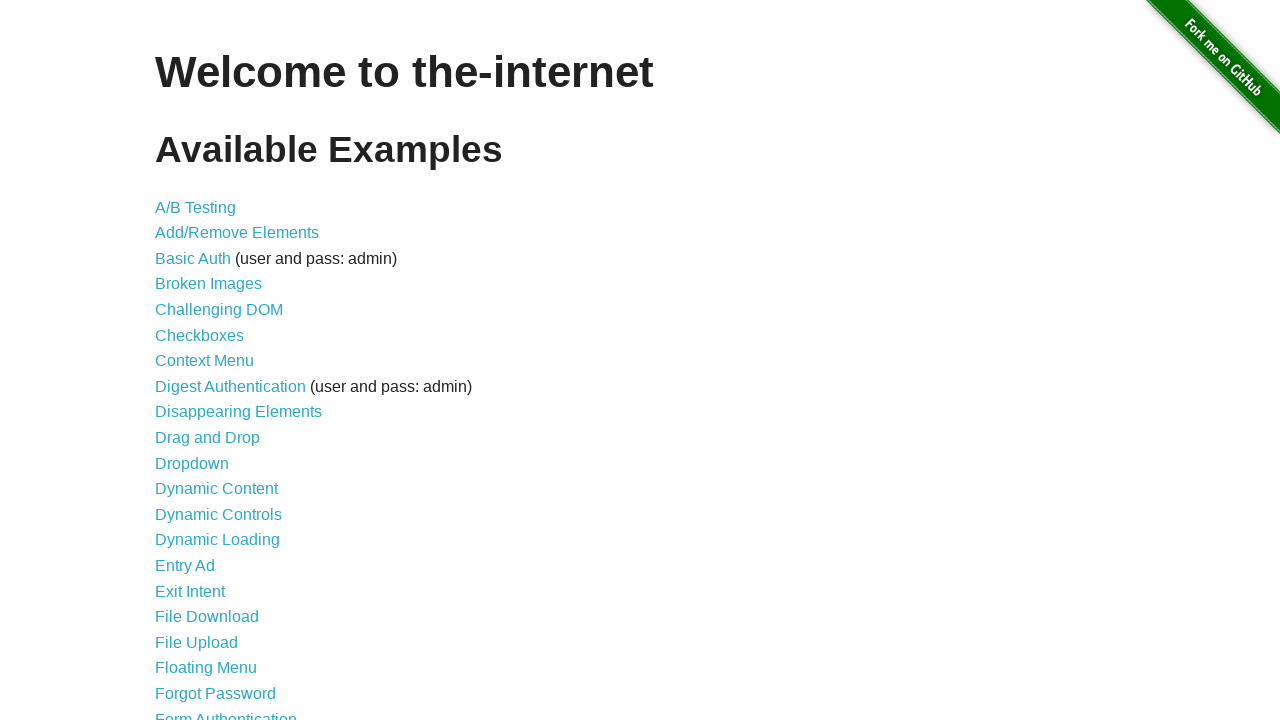

Navigated to Heroku test site home page
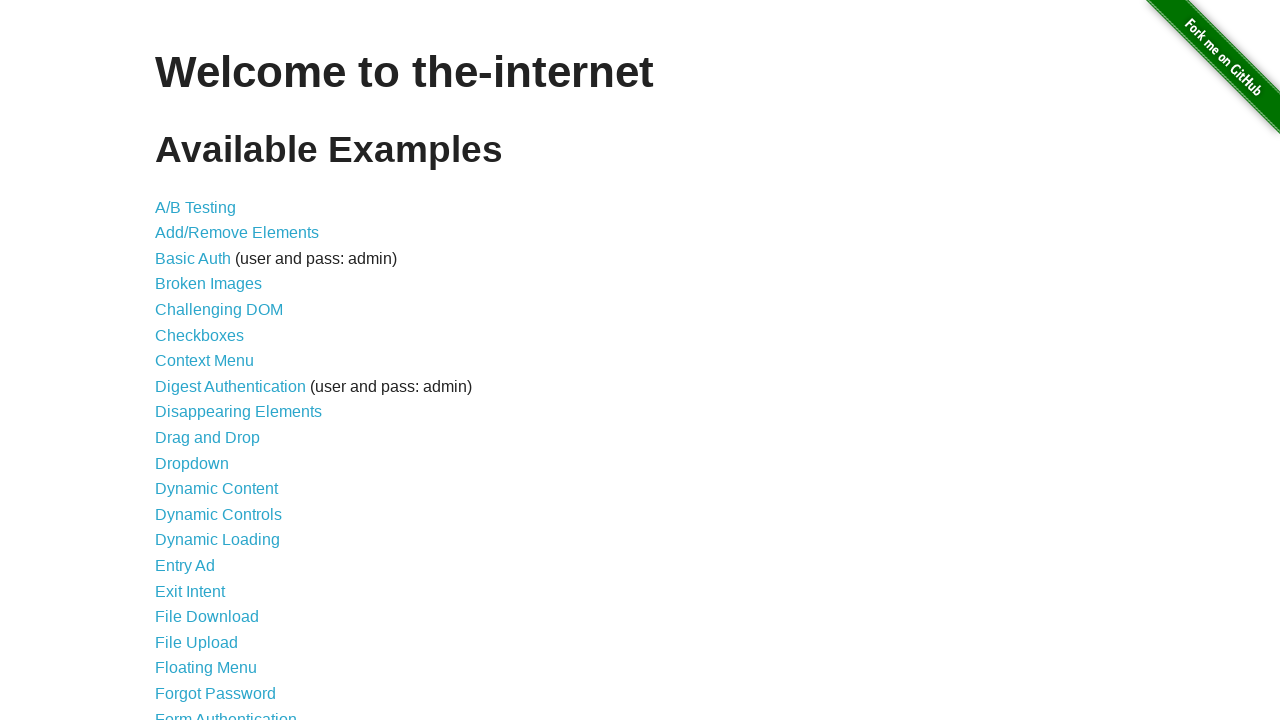

Clicked on Add/Remove Elements link at (237, 233) on xpath=//div[@id='content']/ul//a[@href='/add_remove_elements/']
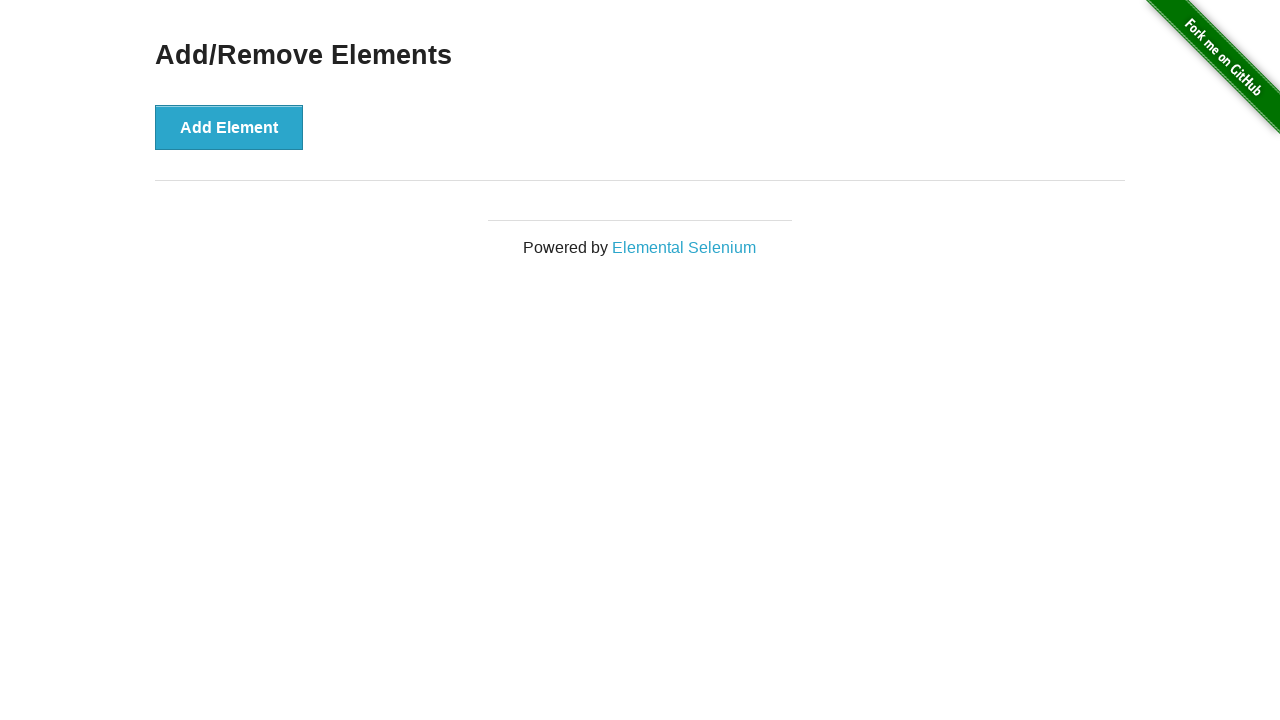

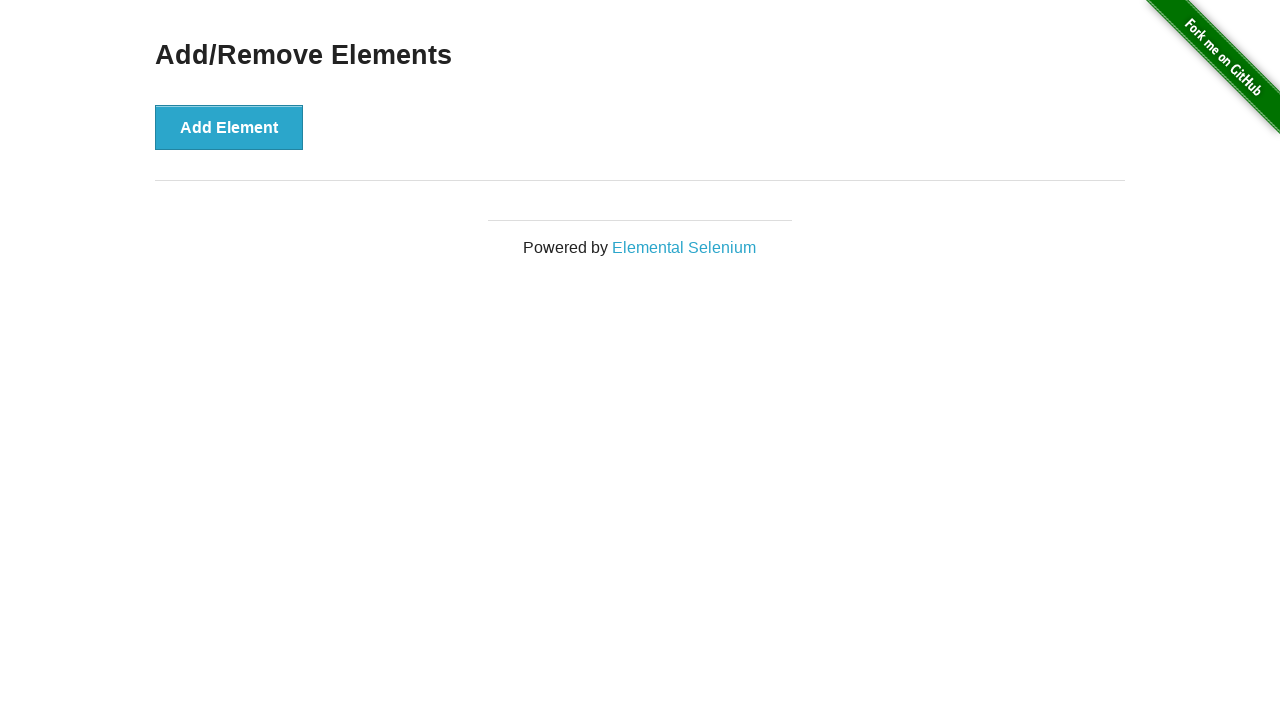